Tests the speech dictation interface by clicking the clear button to reset the text area and then clicking the start button to enable microphone input for speech recognition.

Starting URL: https://dictation.io/speech

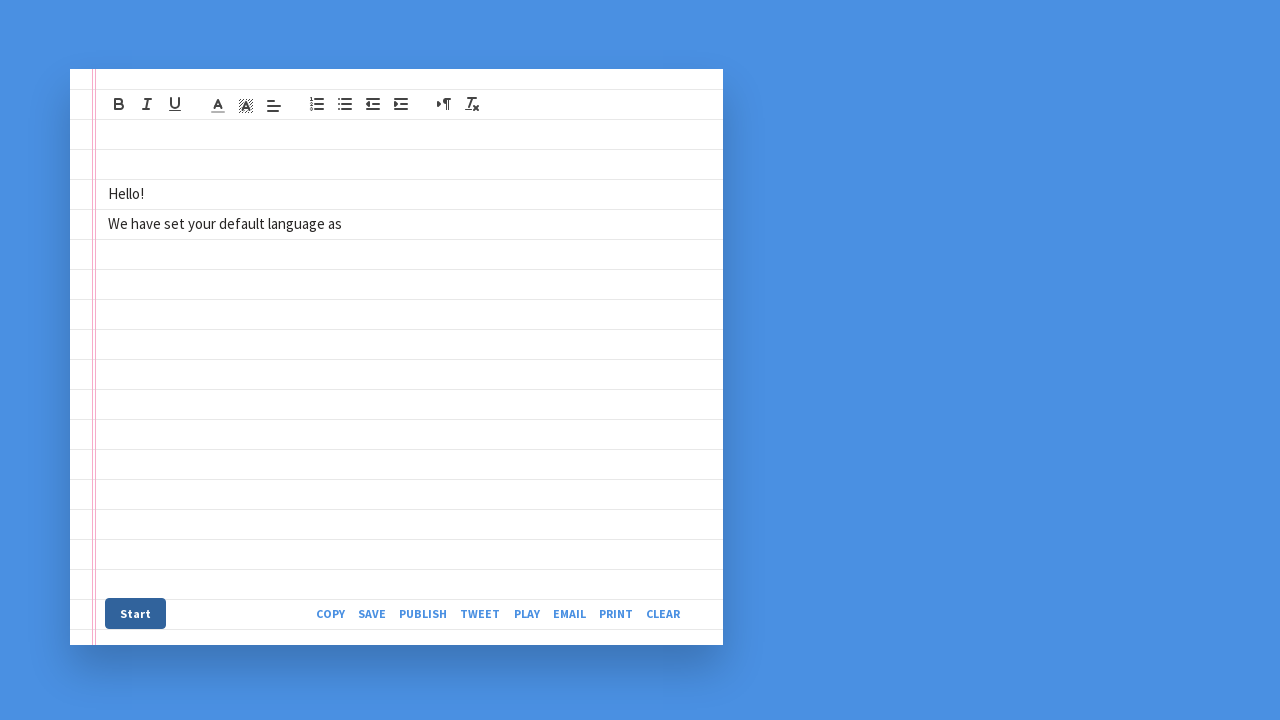

Waited 5 seconds for page to fully load
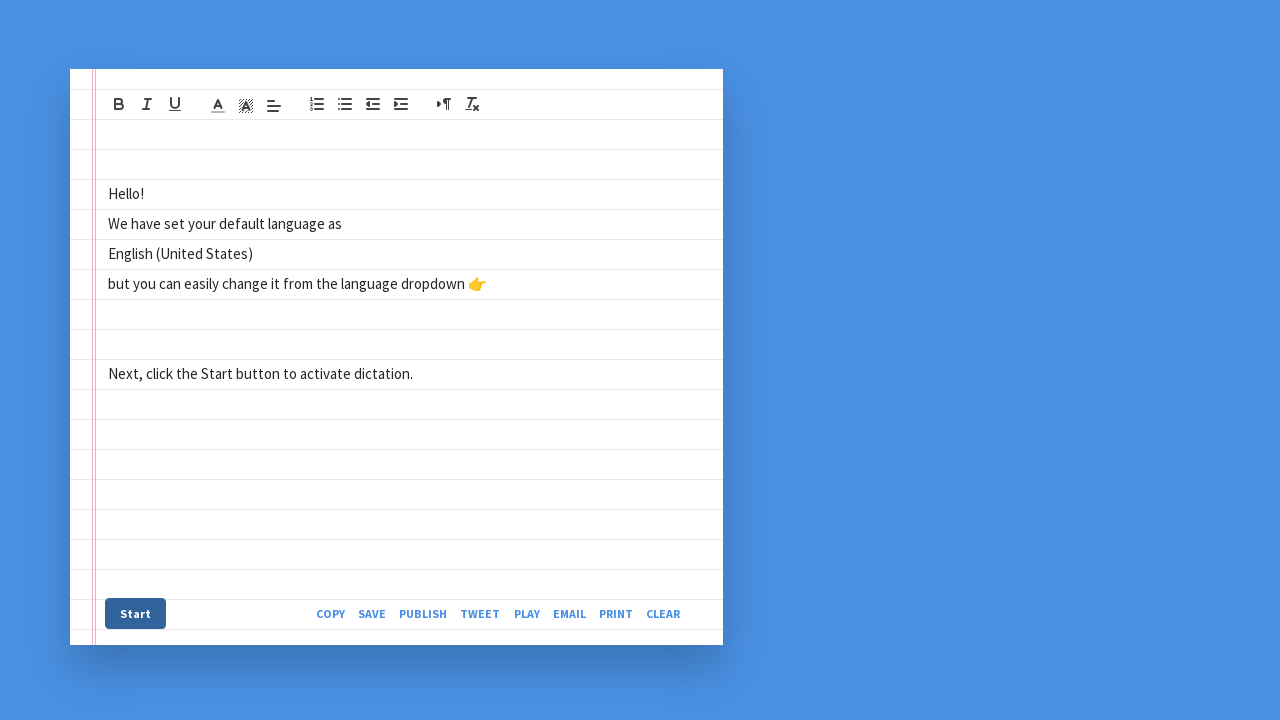

No initial overlay/popup found to dismiss on xpath=/html/body/div[1]/div
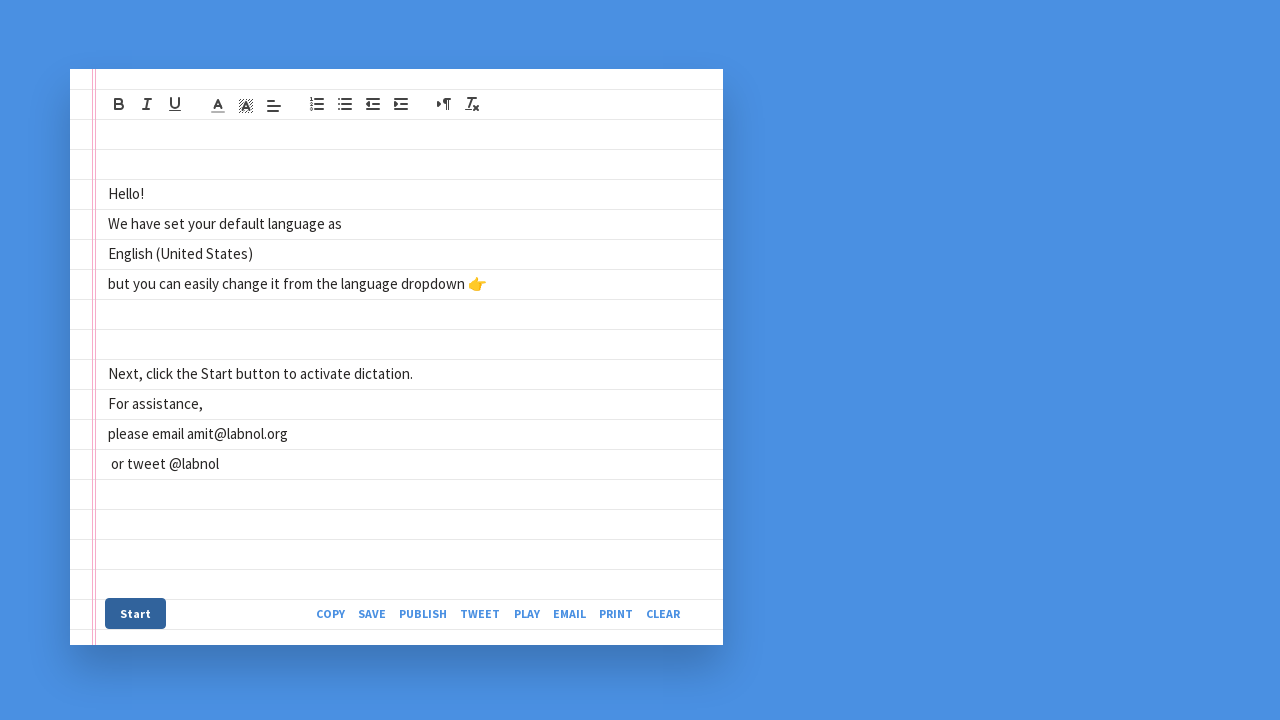

Waited 2 seconds for interface to be ready
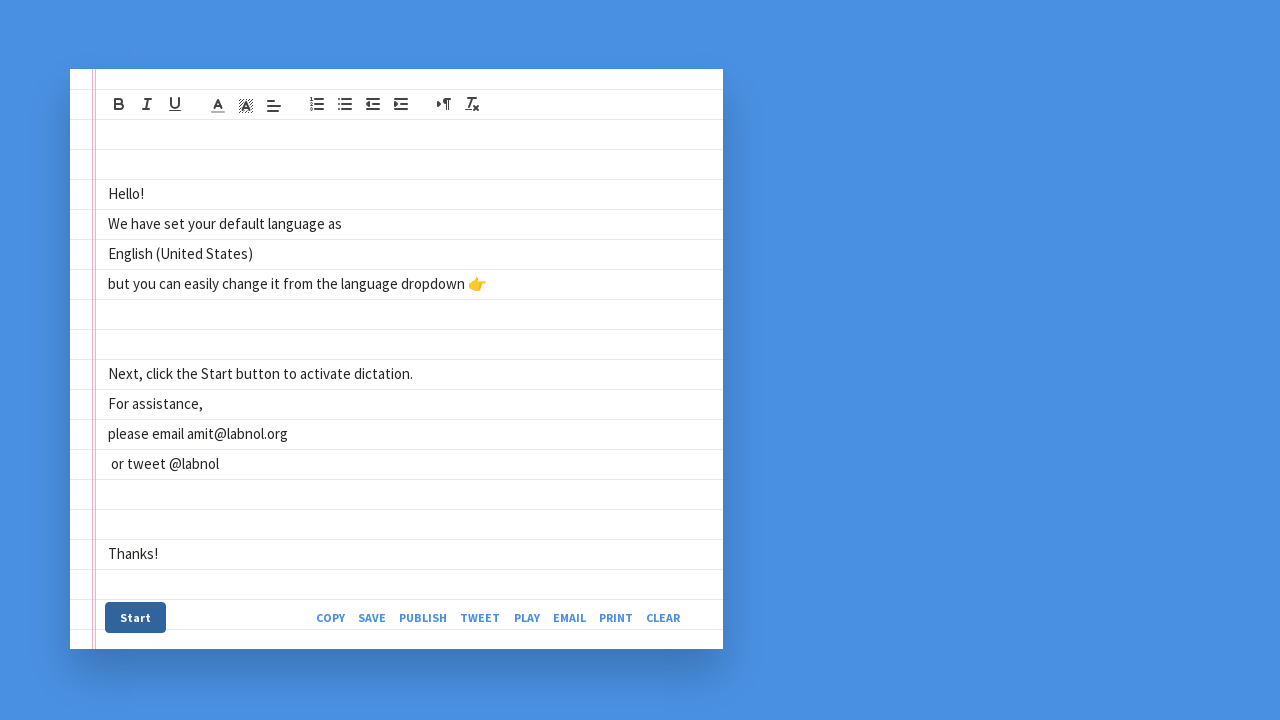

Clicked the Clear button to reset the text area at (669, 617) on xpath=/html/body/div[3]/section/div/div/div[2]/div/div[3]/div[2]/a[8]
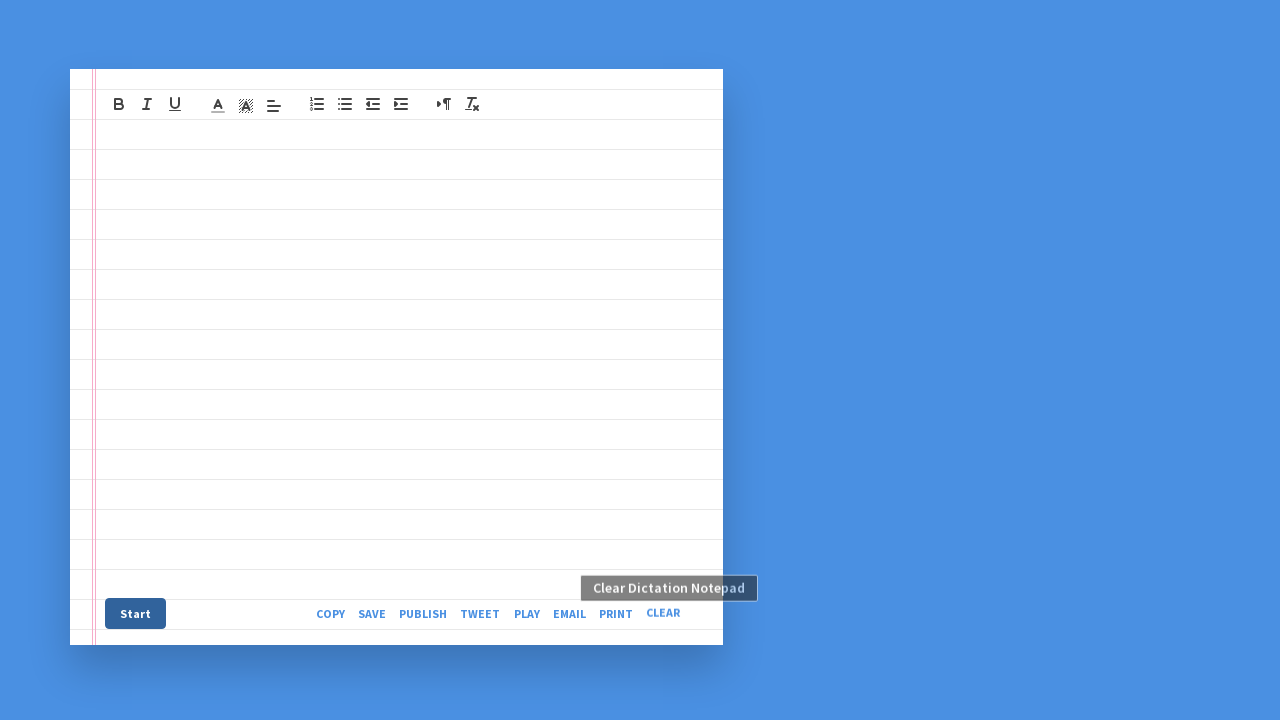

Waited 1 second for clear action to complete
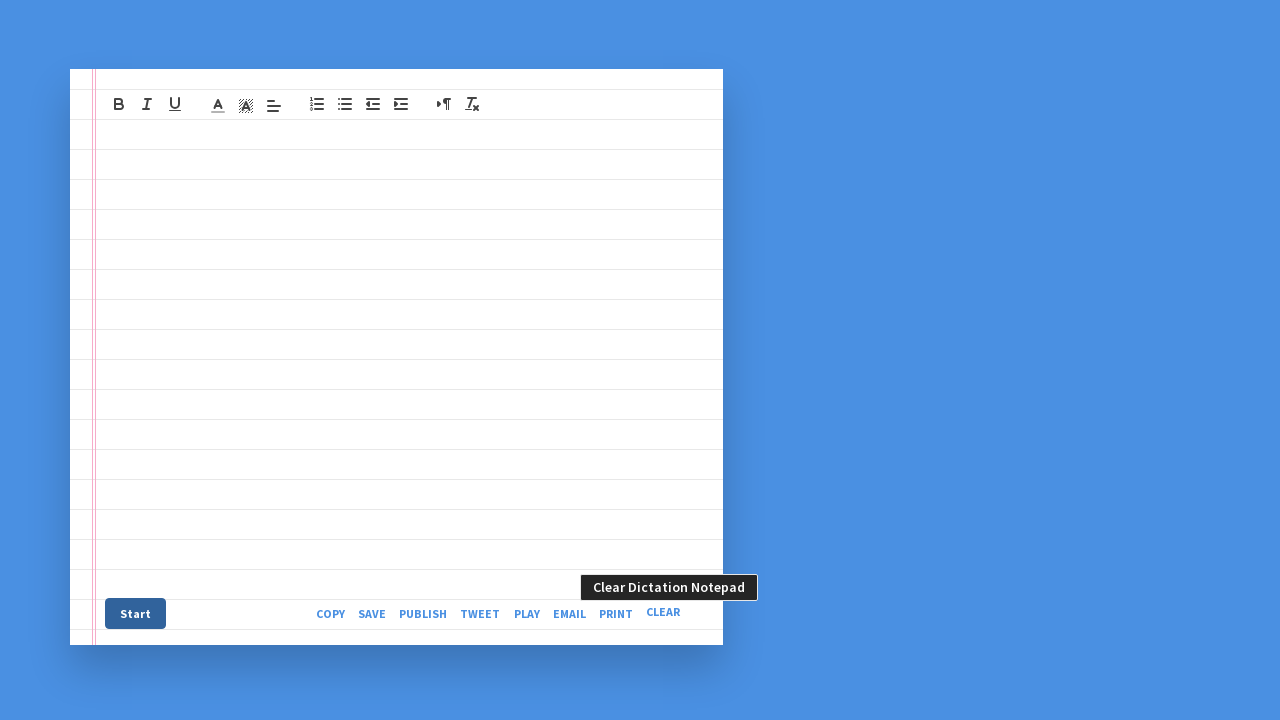

Clicked the Start button to enable microphone for speech recognition at (136, 613) on xpath=/html/body/div[3]/section/div/div/div[2]/div/div[3]/div[1]/a
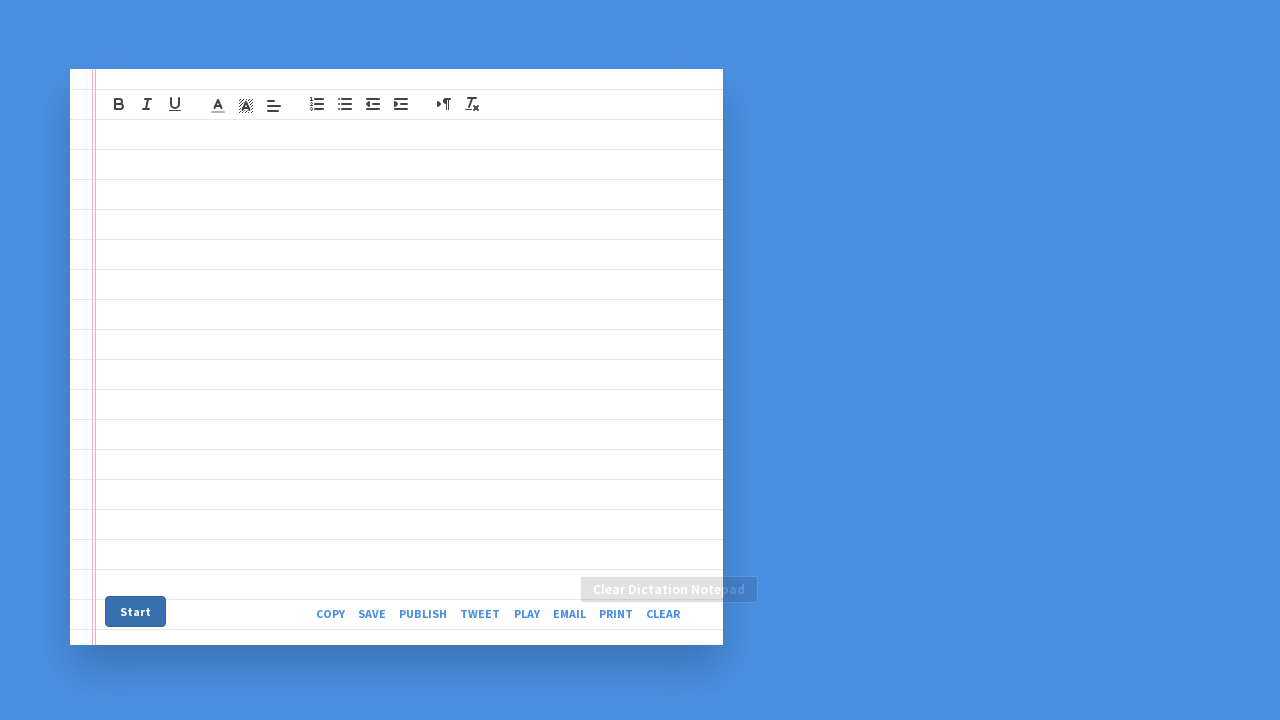

Waited 2 seconds for interface to respond to start action
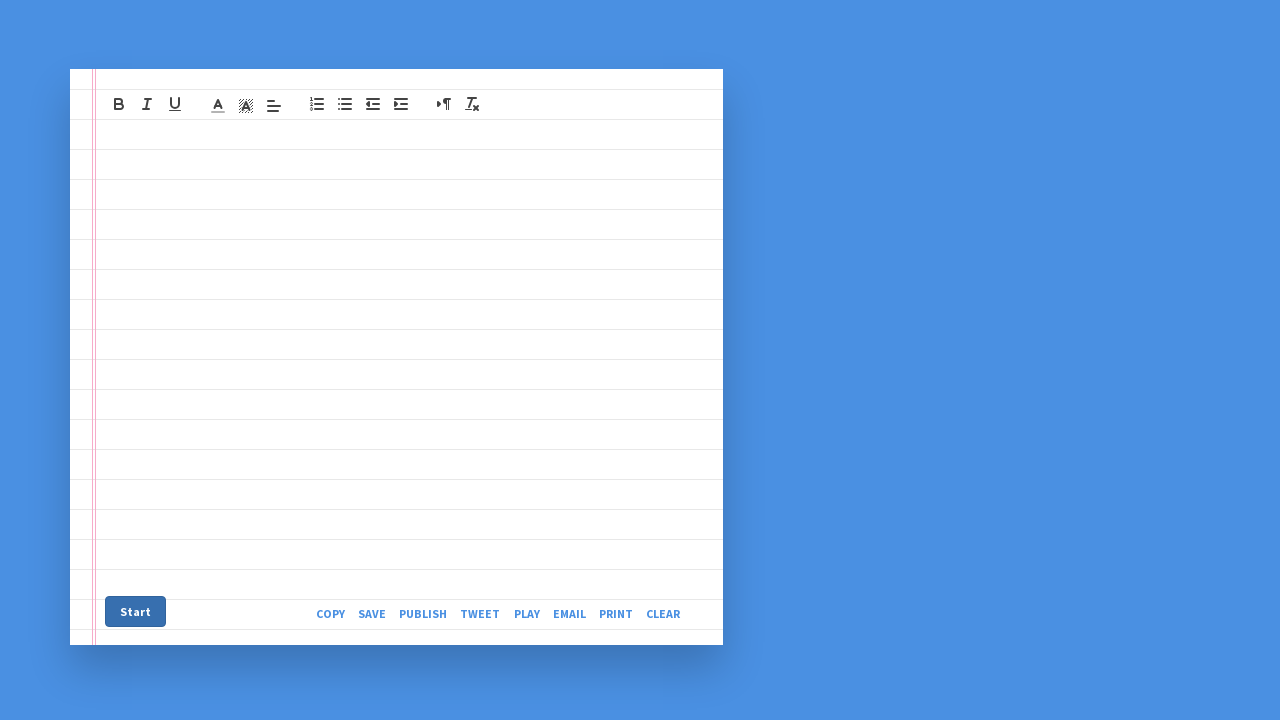

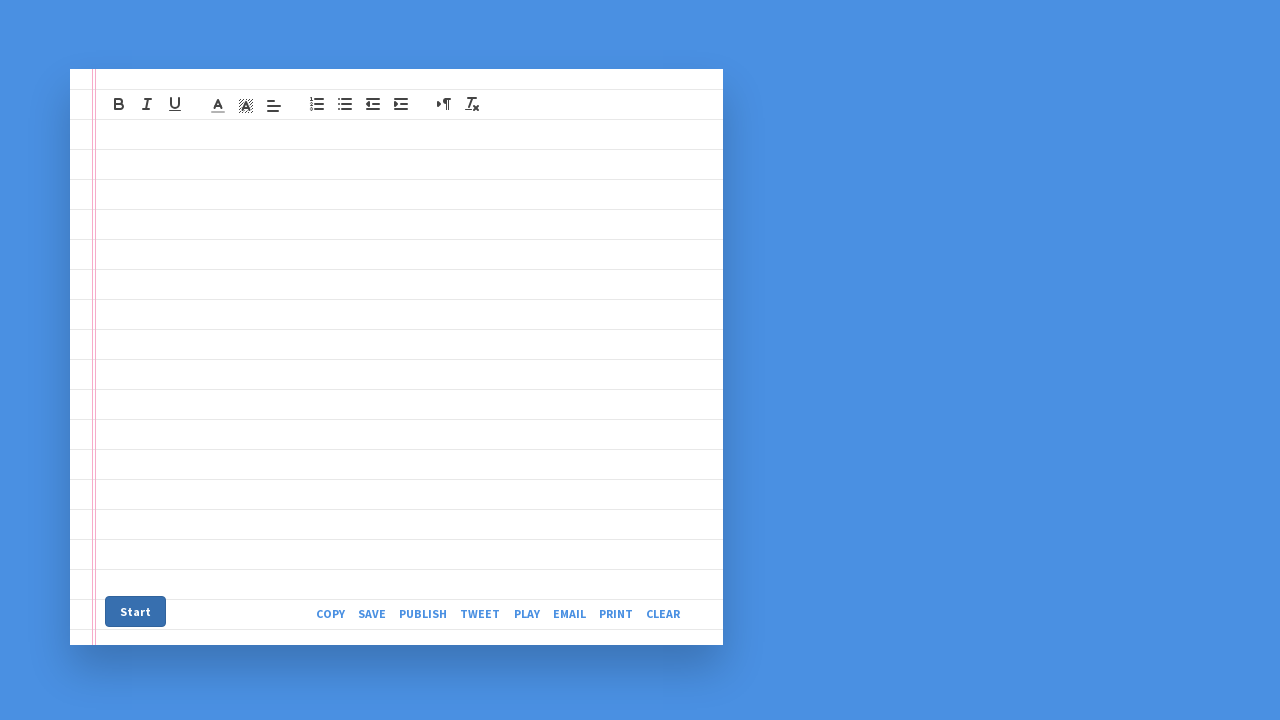